Navigates to an e-commerce practice site and searches for a product using the search functionality

Starting URL: https://rahulshettyacademy.com/seleniumPractise/#/

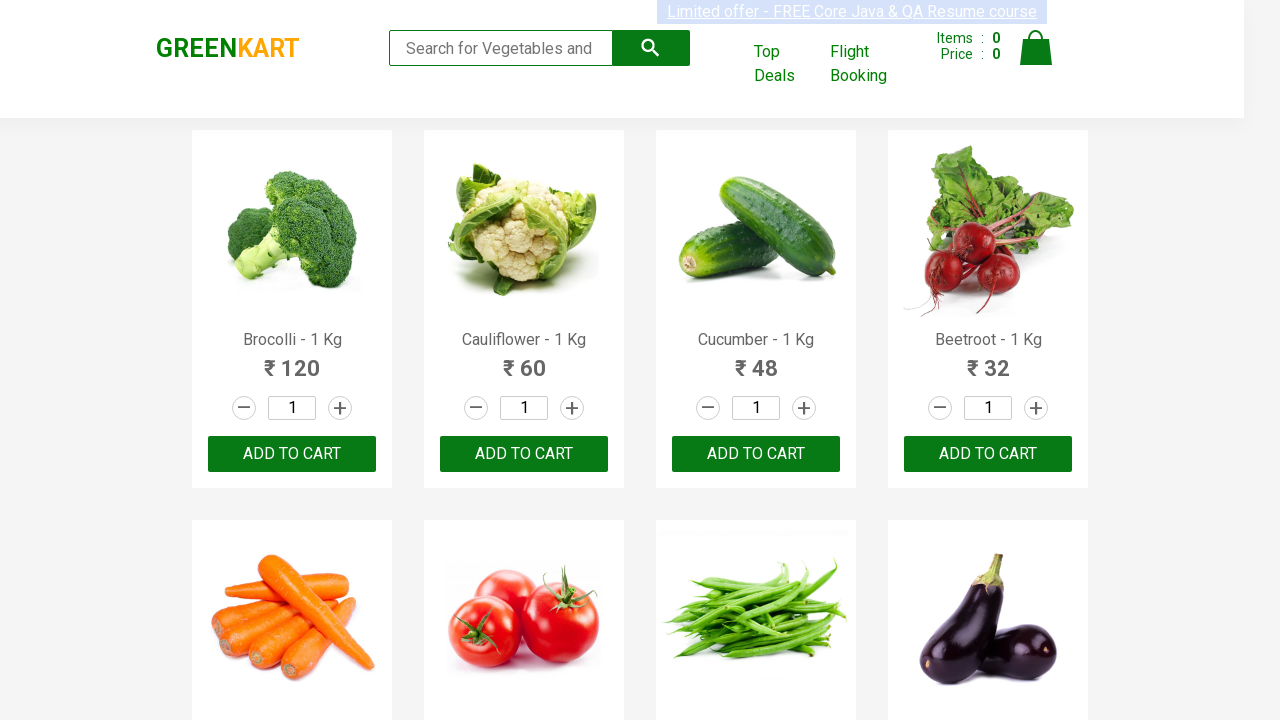

Search input field became visible
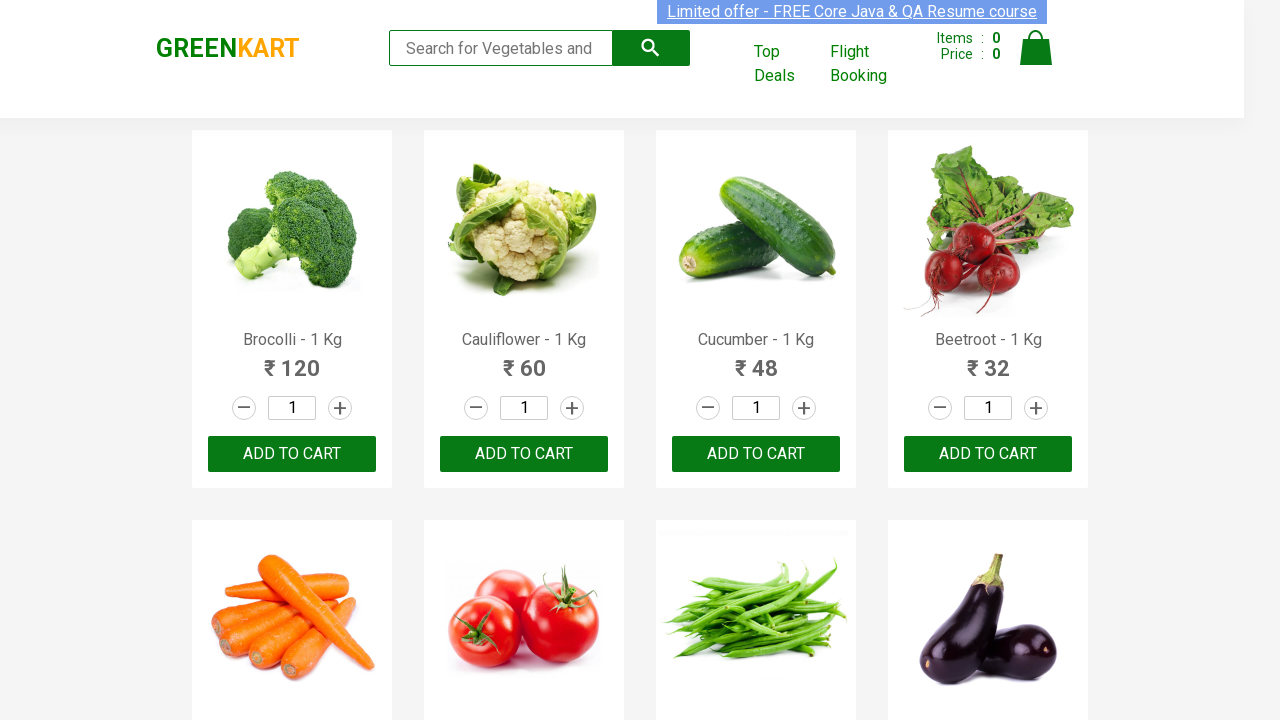

Filled search field with 'cucumber' on //input[@type='search']
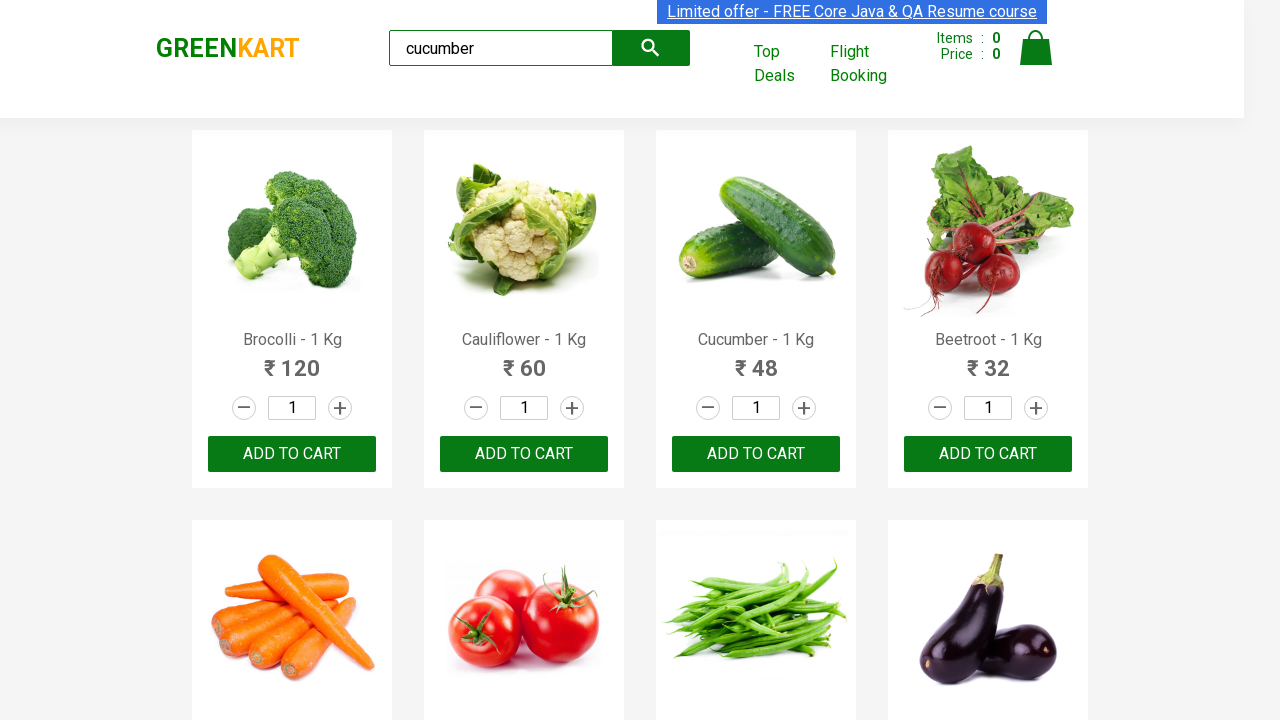

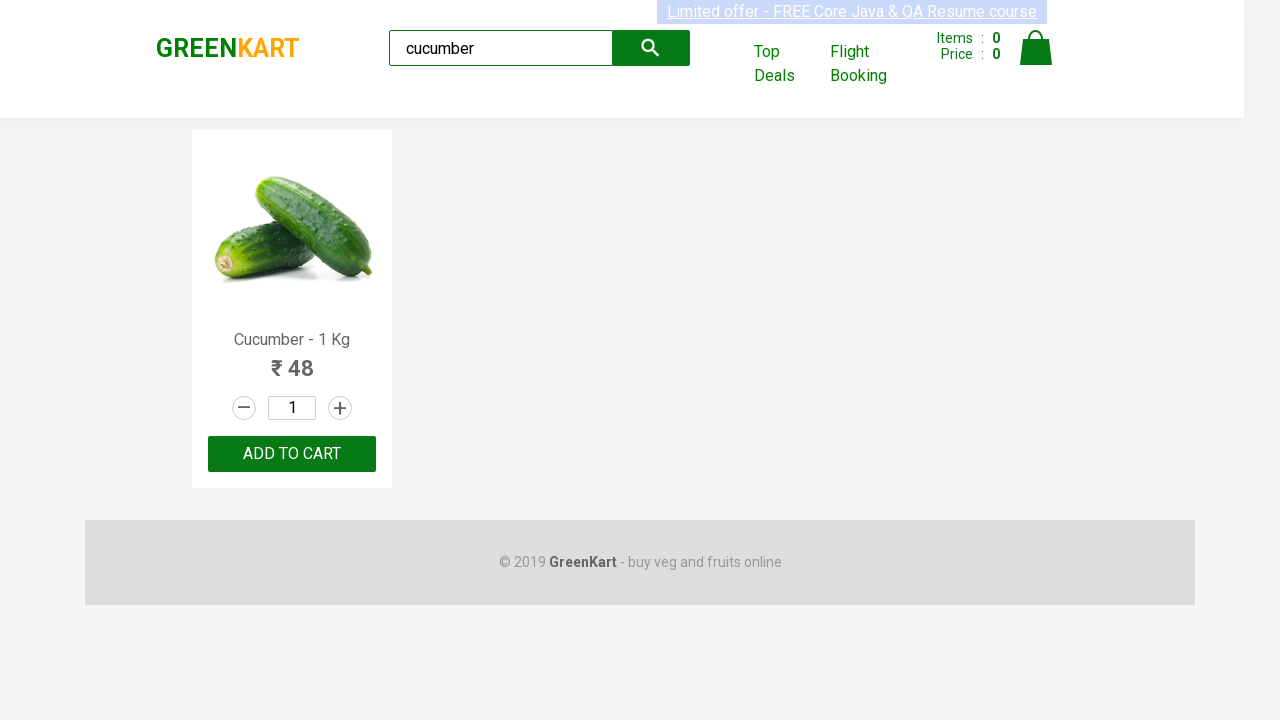